Tests the NRI Plans menu by clicking on it and verifying submenu items are displayed

Starting URL: https://www.iciciprulife.com/

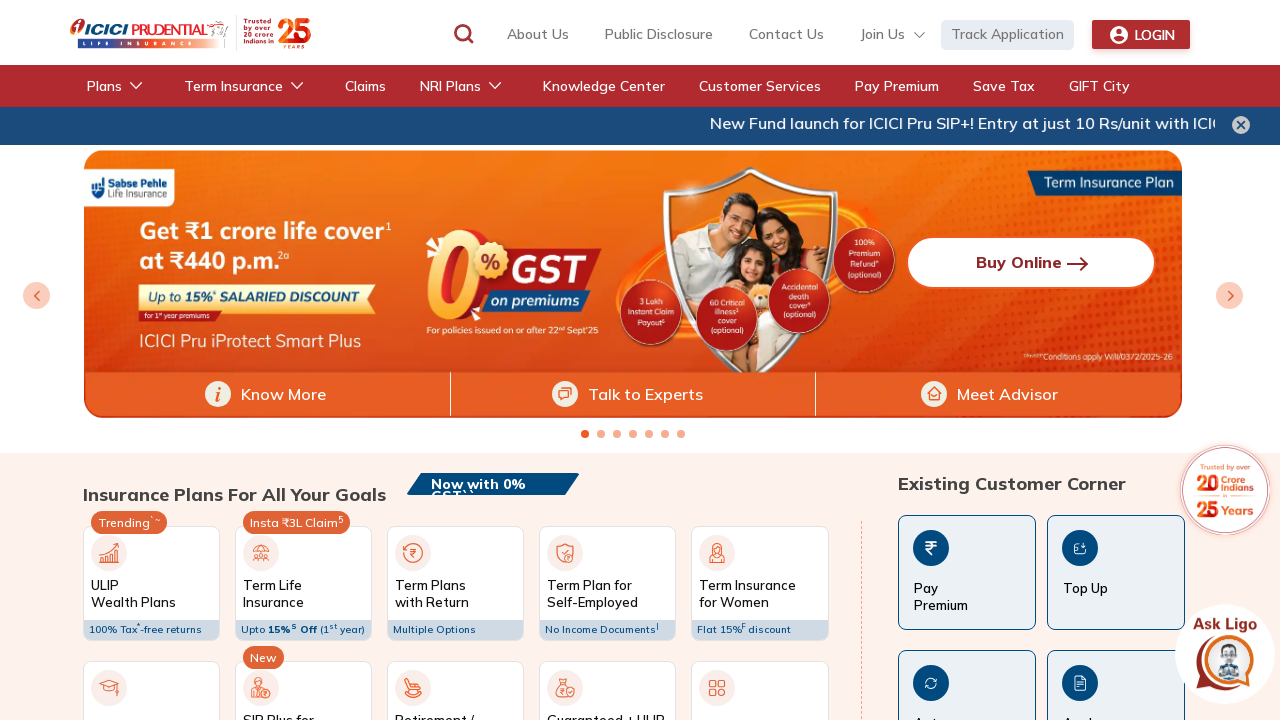

Clicked on NRI Plans menu at (450, 86) on xpath=//a//span[text()='NRI Plans']
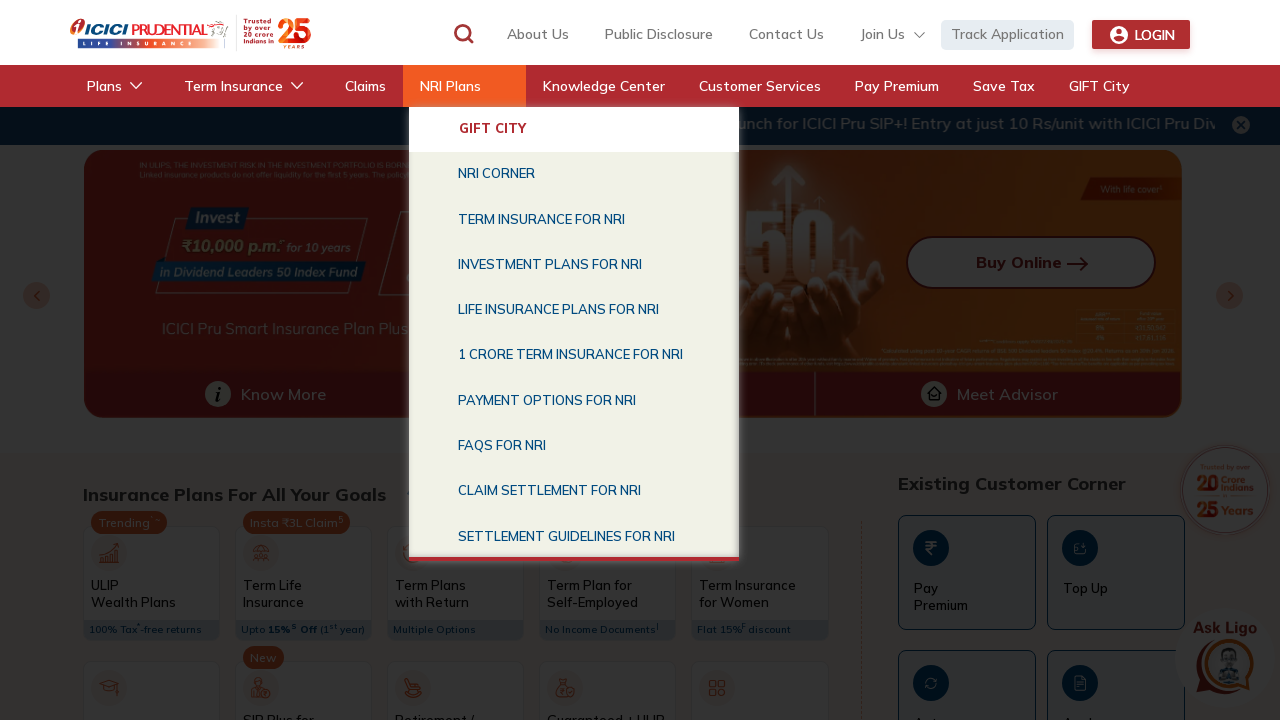

NRI Plans submenu appeared
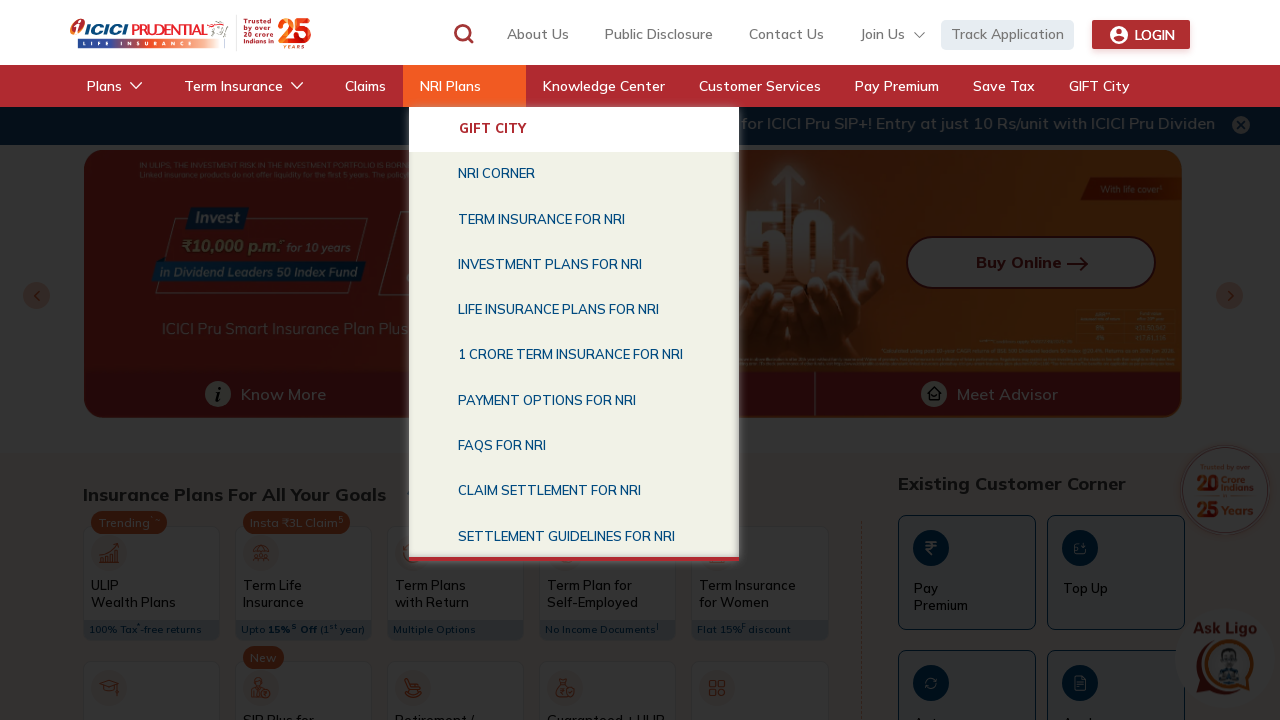

Located all NRI Plans submenu items
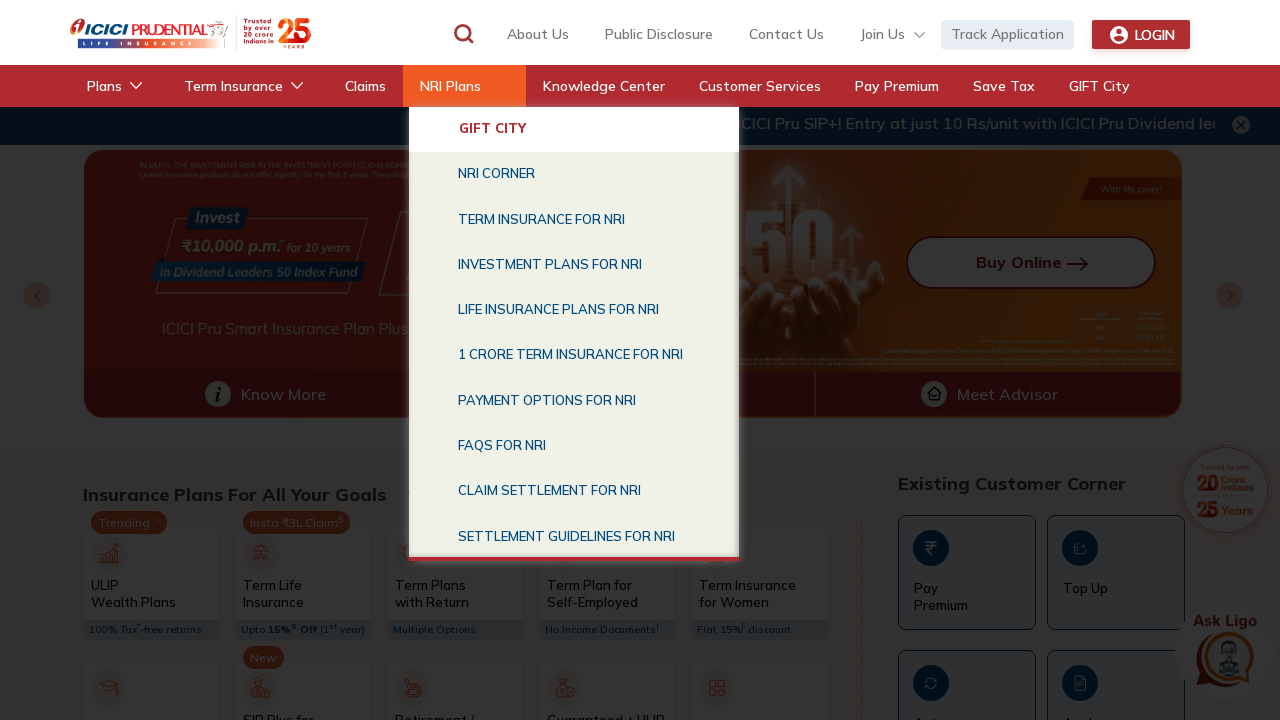

First NRI Plans submenu item is visible
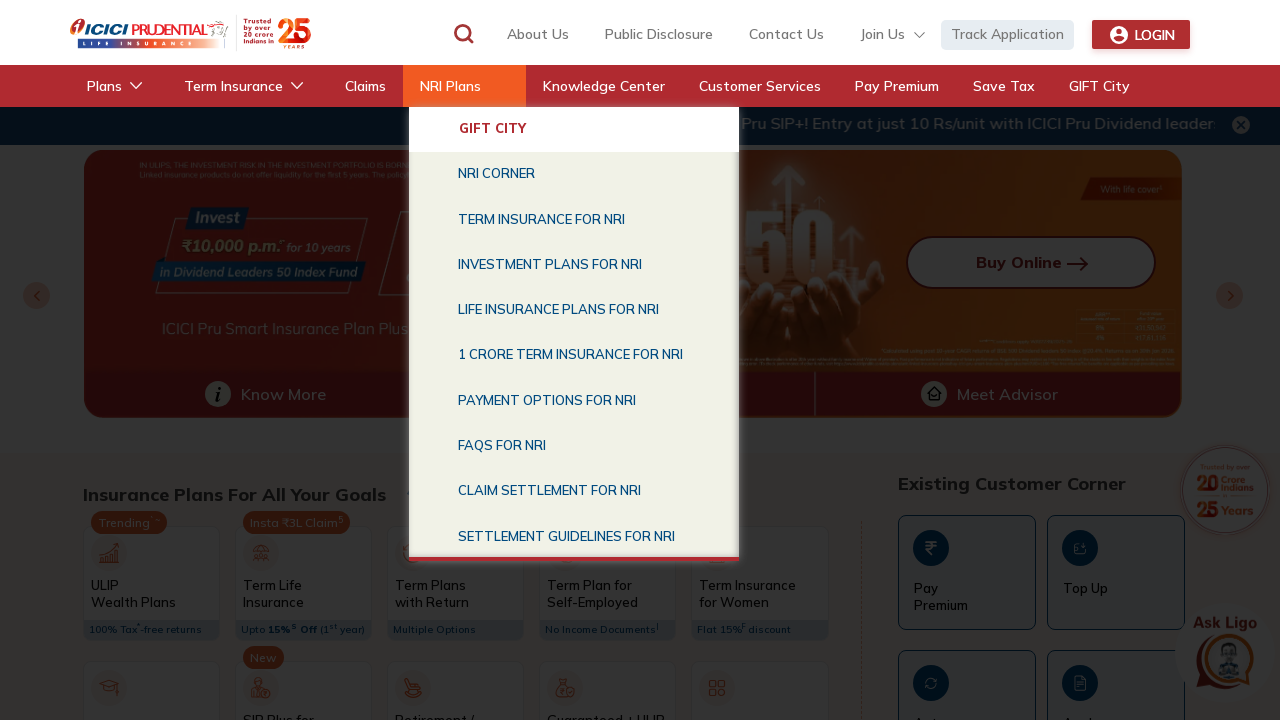

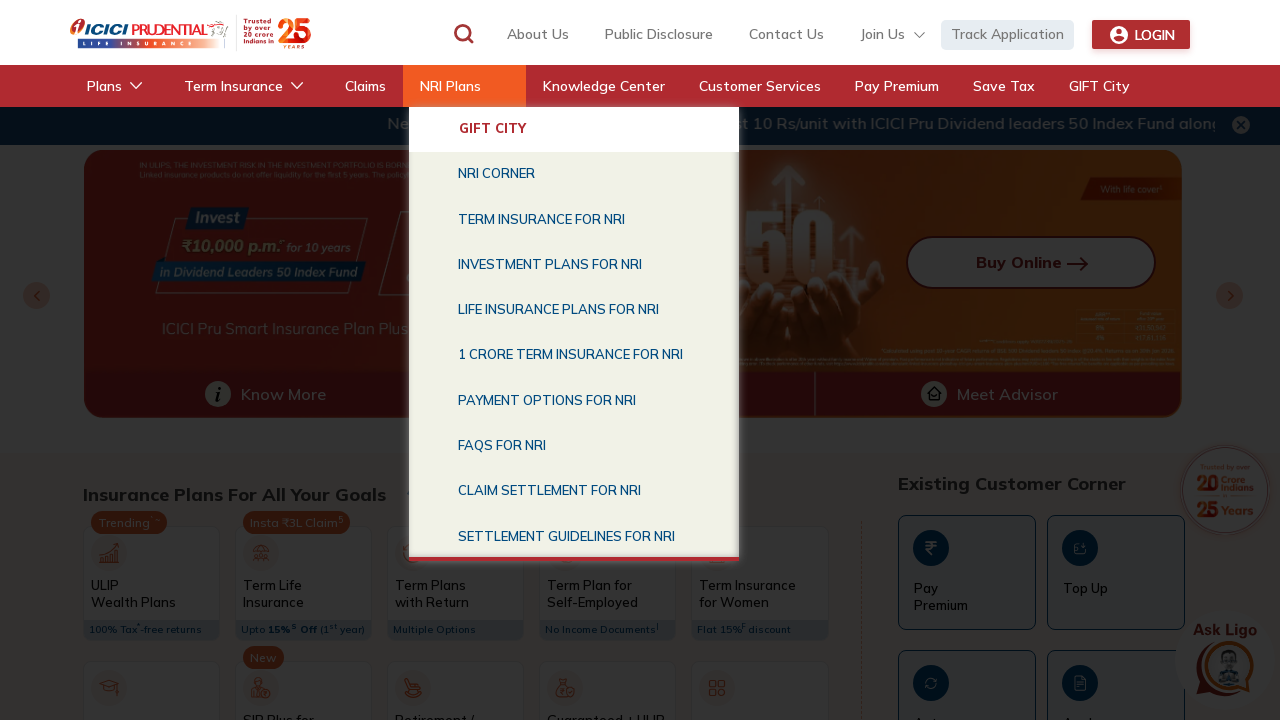